Verifies the Autodesk logo is present on the homepage by checking its src attribute

Starting URL: http://www.autodesk.com

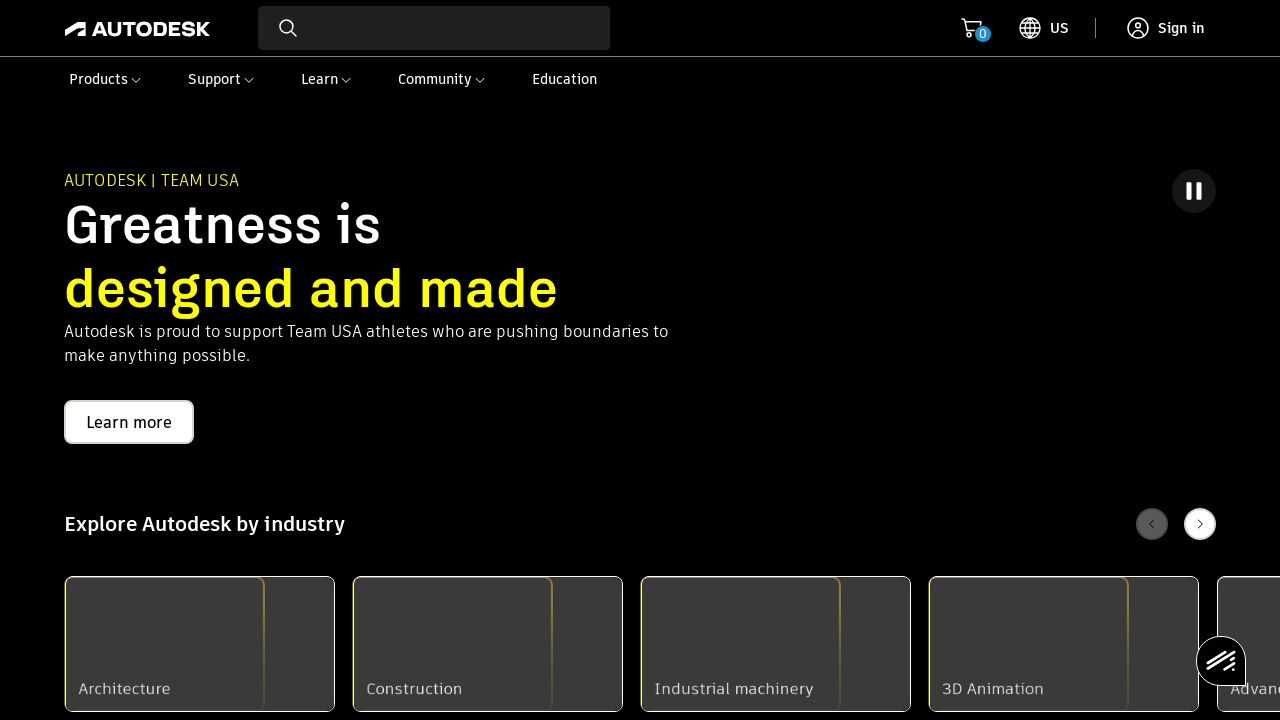

Located Autodesk logo element on homepage
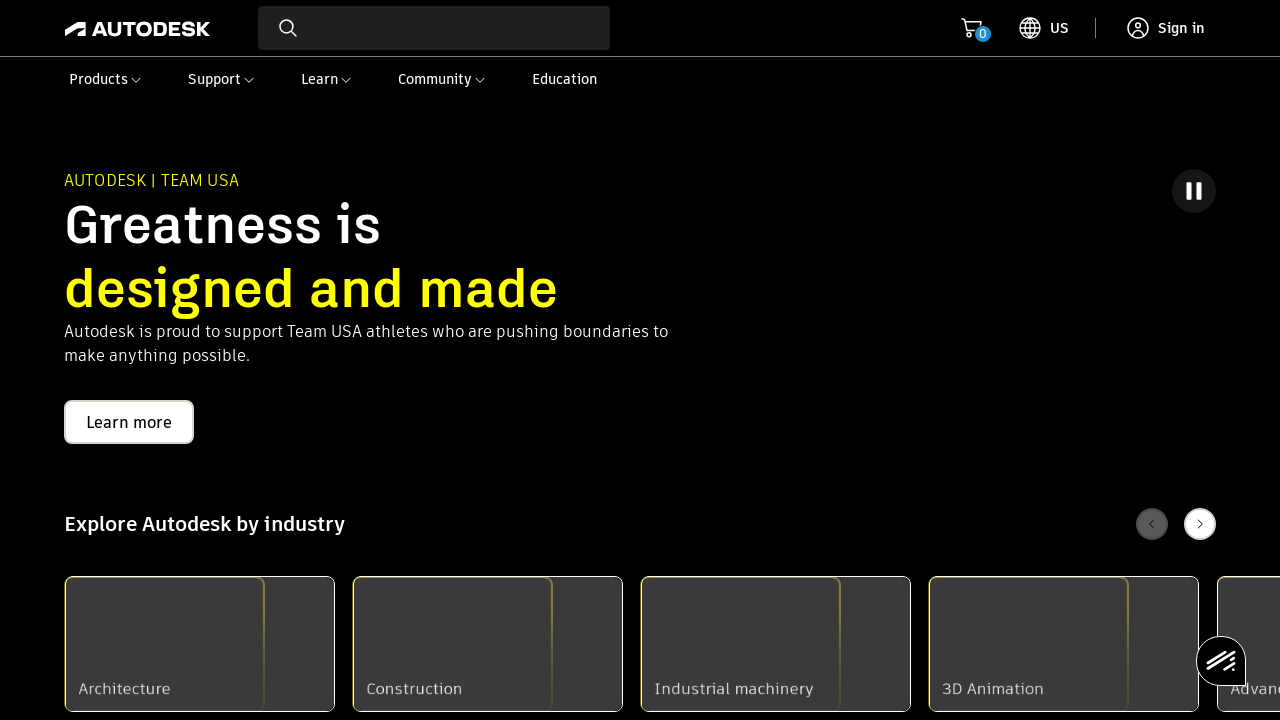

Retrieved src attribute from Autodesk logo
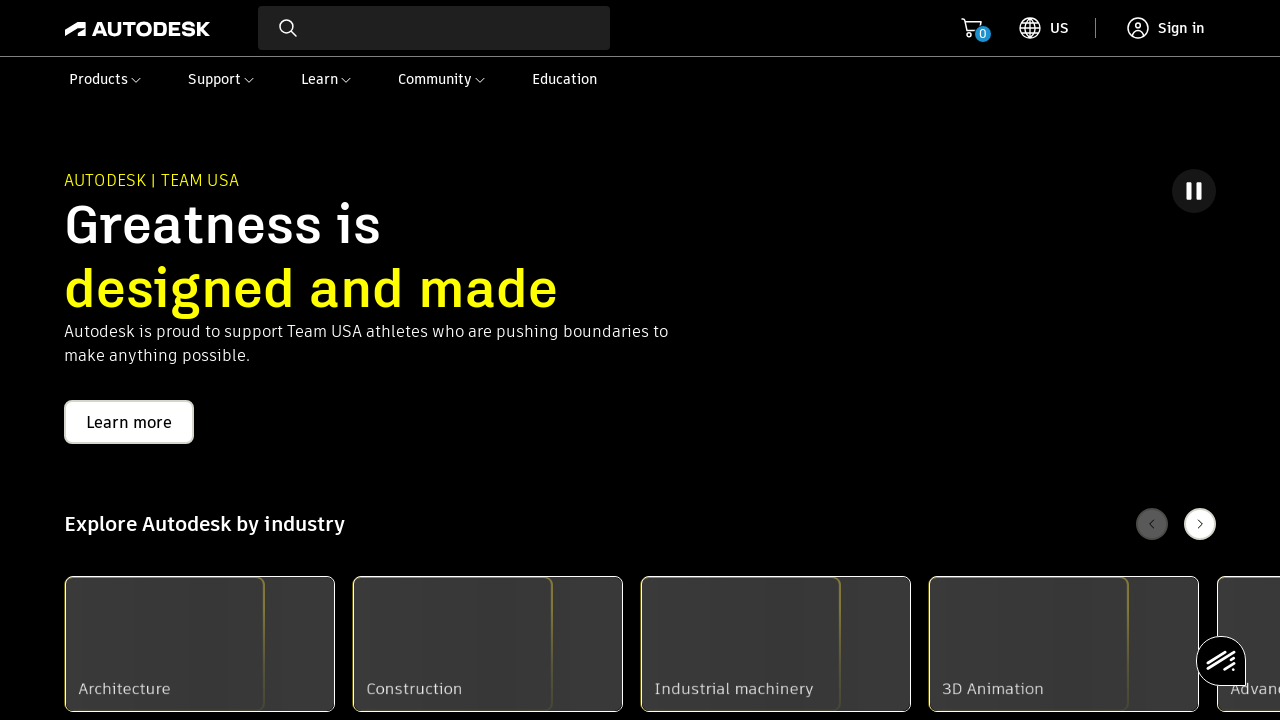

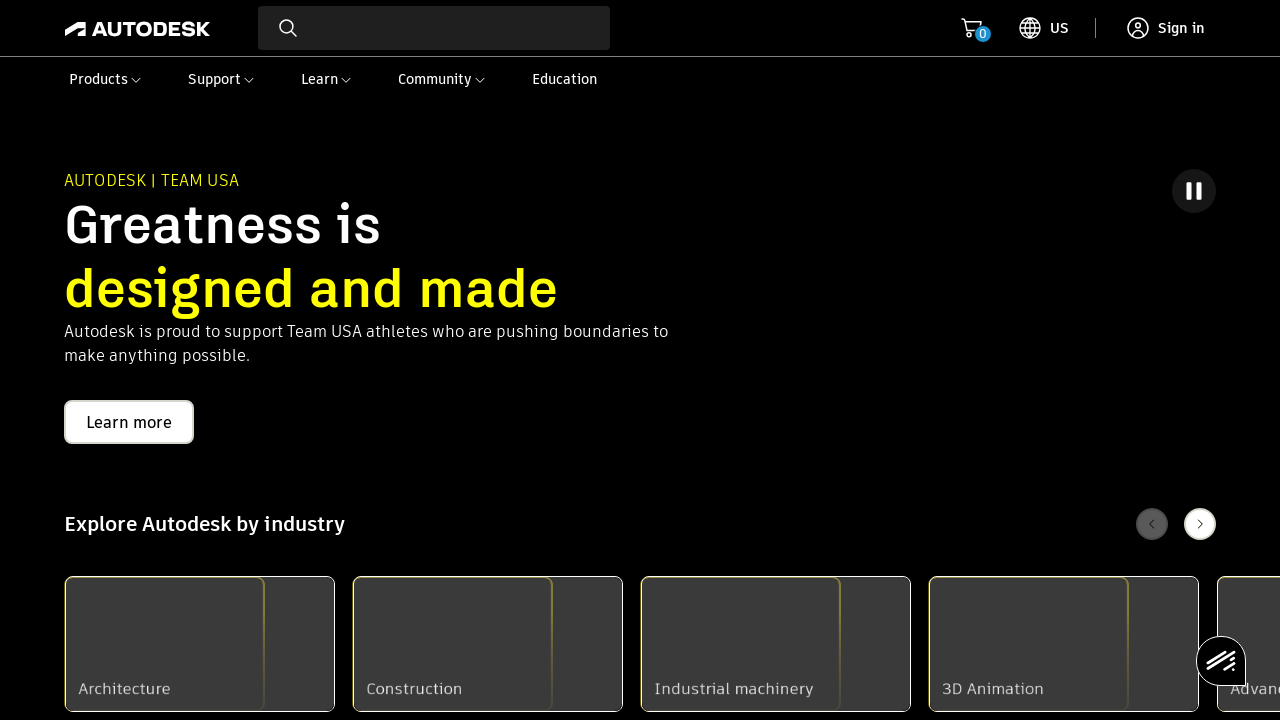